Navigates to a sortable list demo page and clicks on the "Two" list item

Starting URL: https://demoqa.com/sortable

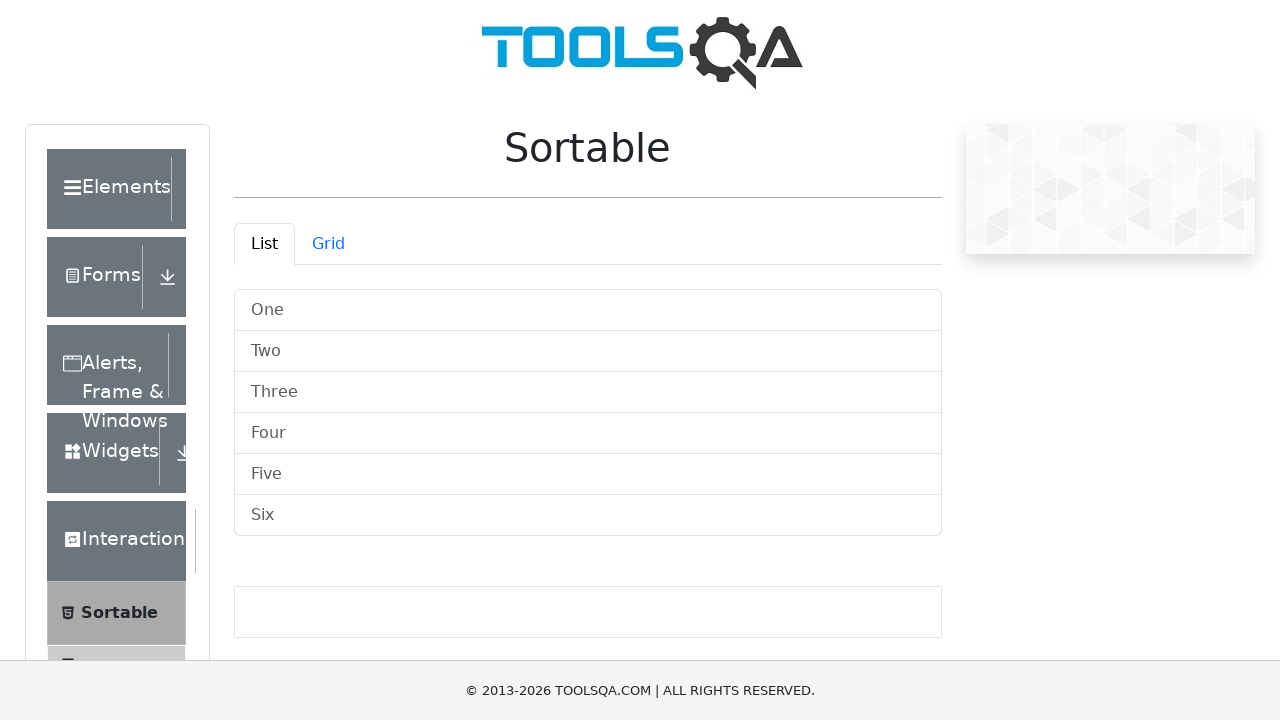

Navigated to sortable list demo page
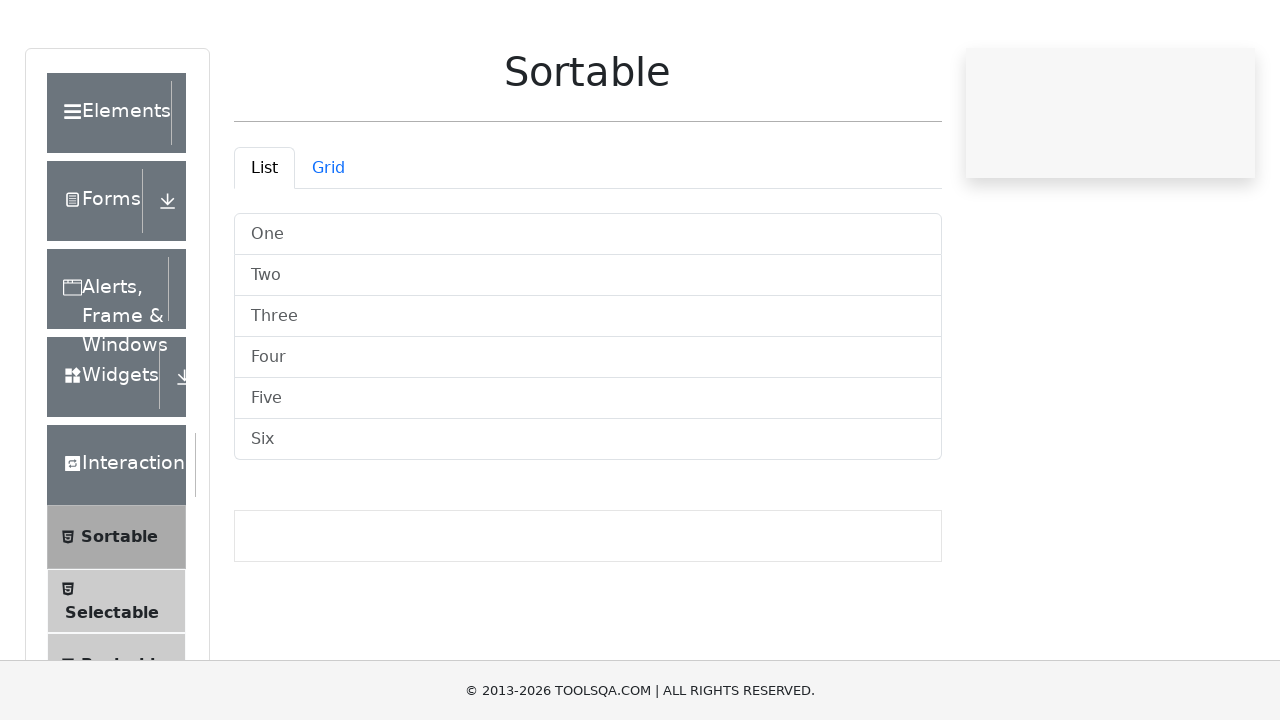

Clicked on the 'Two' list item at (588, 352) on (//div[text()='Two'])[1]
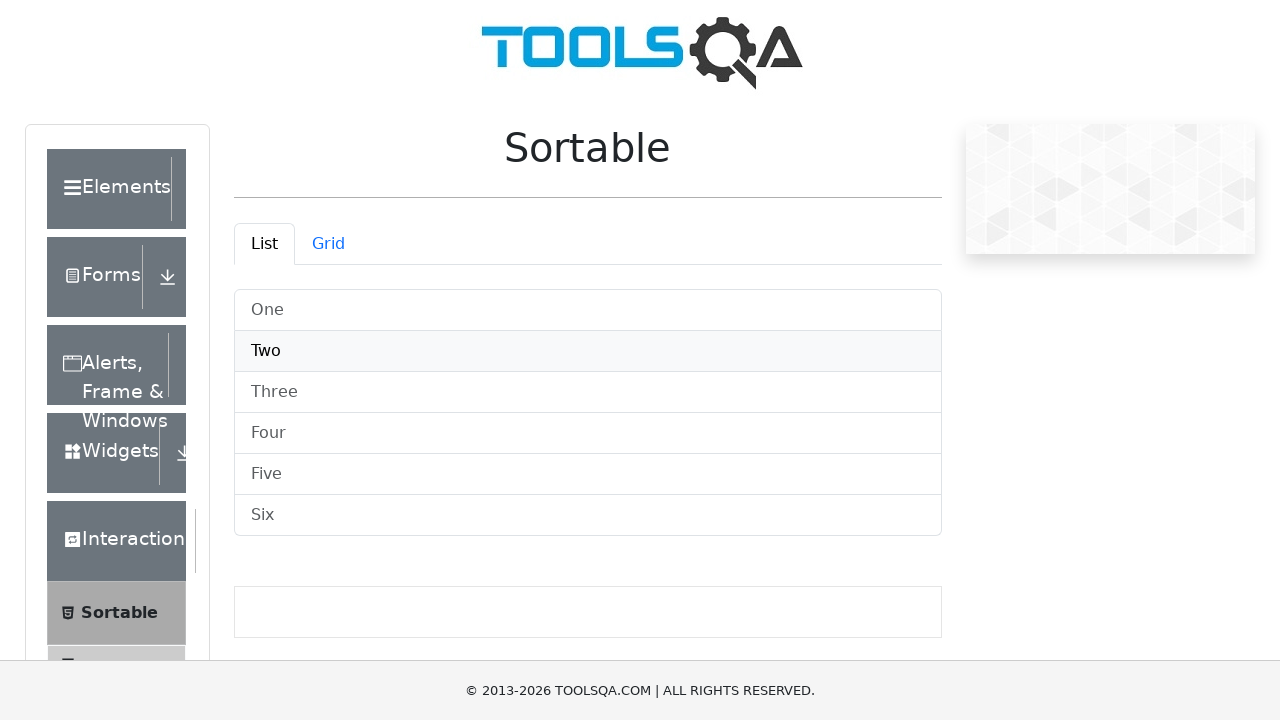

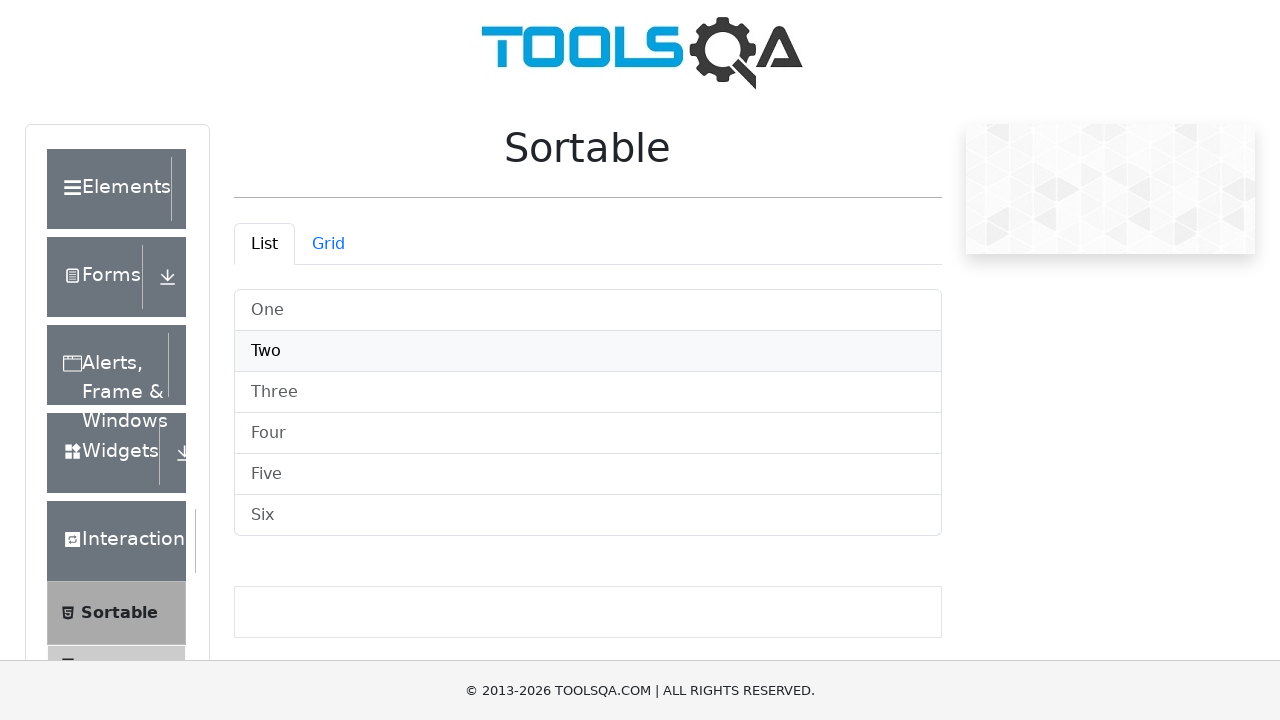